Tests SQL injection vulnerability in the search field by entering a SQL injection string and checking that it doesn't return unexpected results.

Starting URL: https://blogdoagi.com.br/

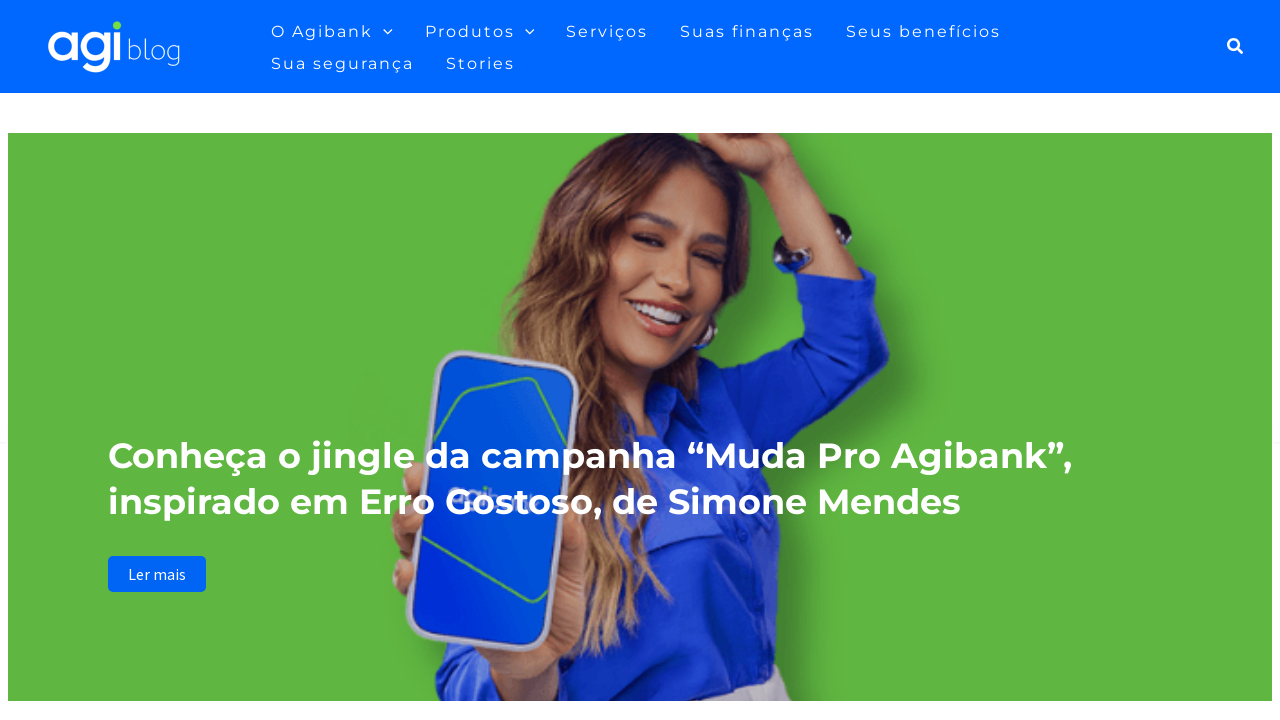

Waited for search icon to load
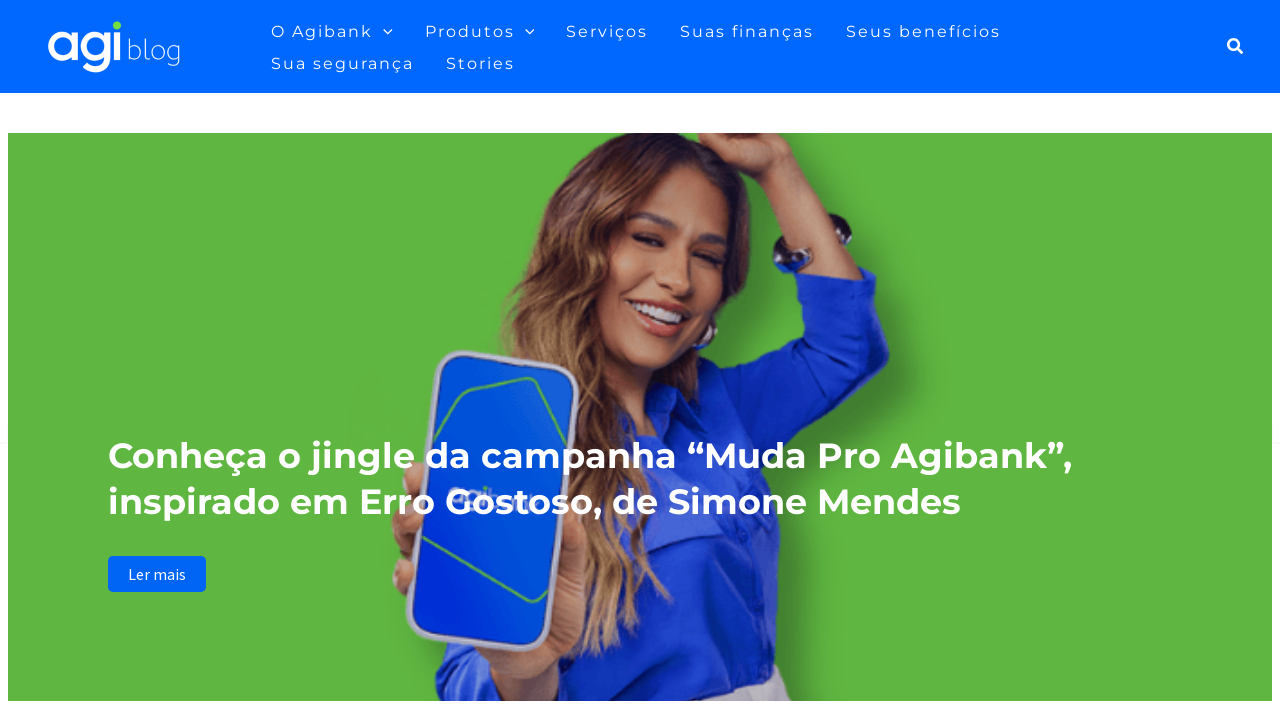

Clicked search icon to open search field at (1236, 46) on xpath=//*[@id='ast-desktop-header']/div[1]/div/div/div/div[3]/div[2]/div/div/a
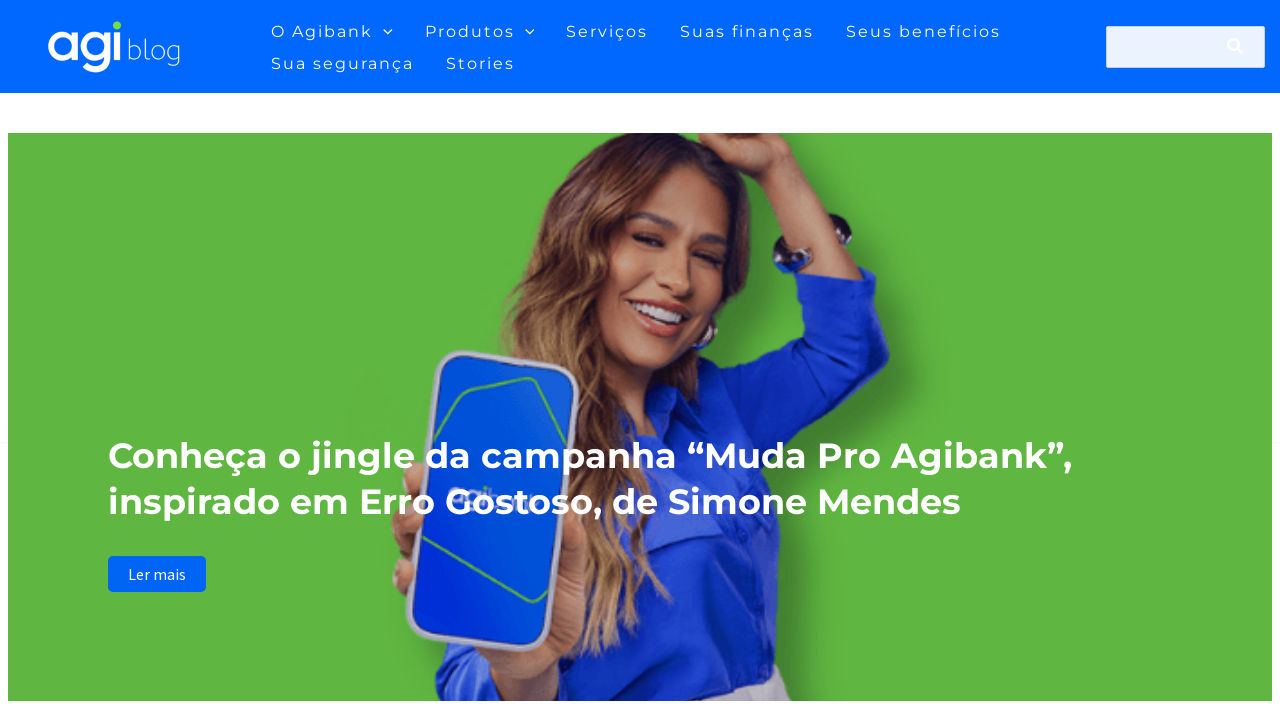

Waited for search field to load
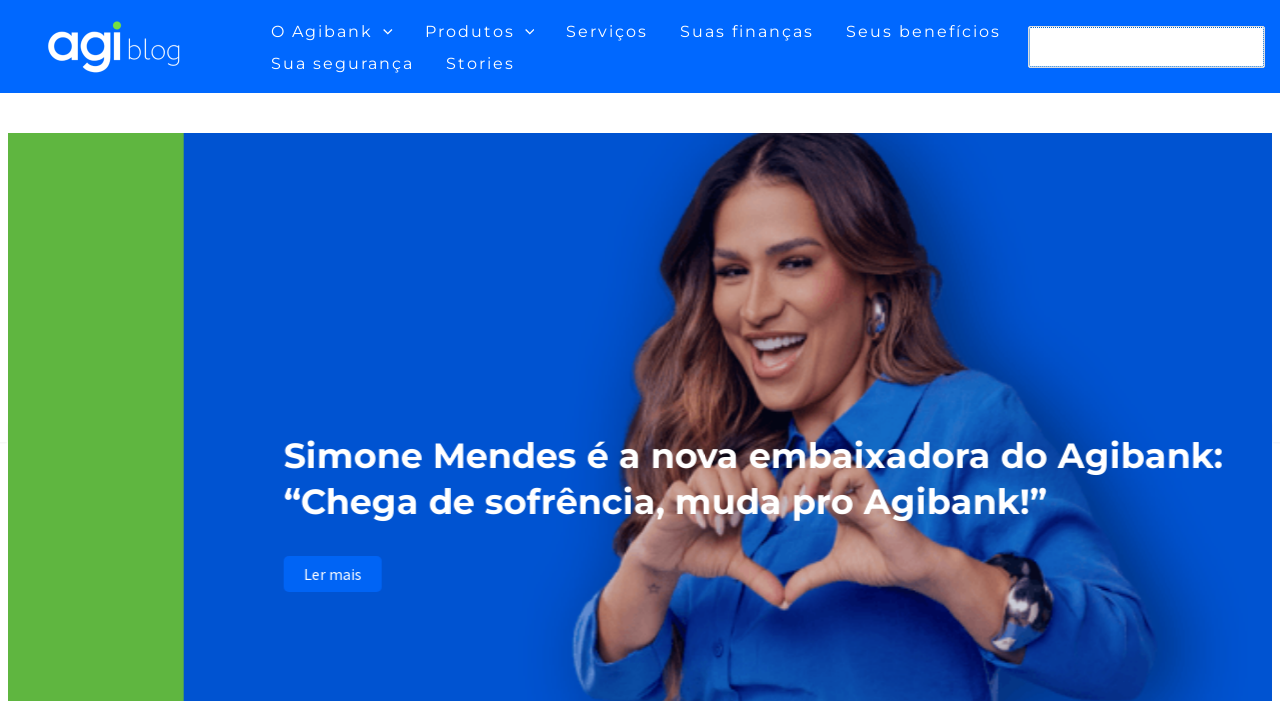

Entered SQL injection payload "' OR '1'='1'" into search field on xpath=//*[@id='search-field']
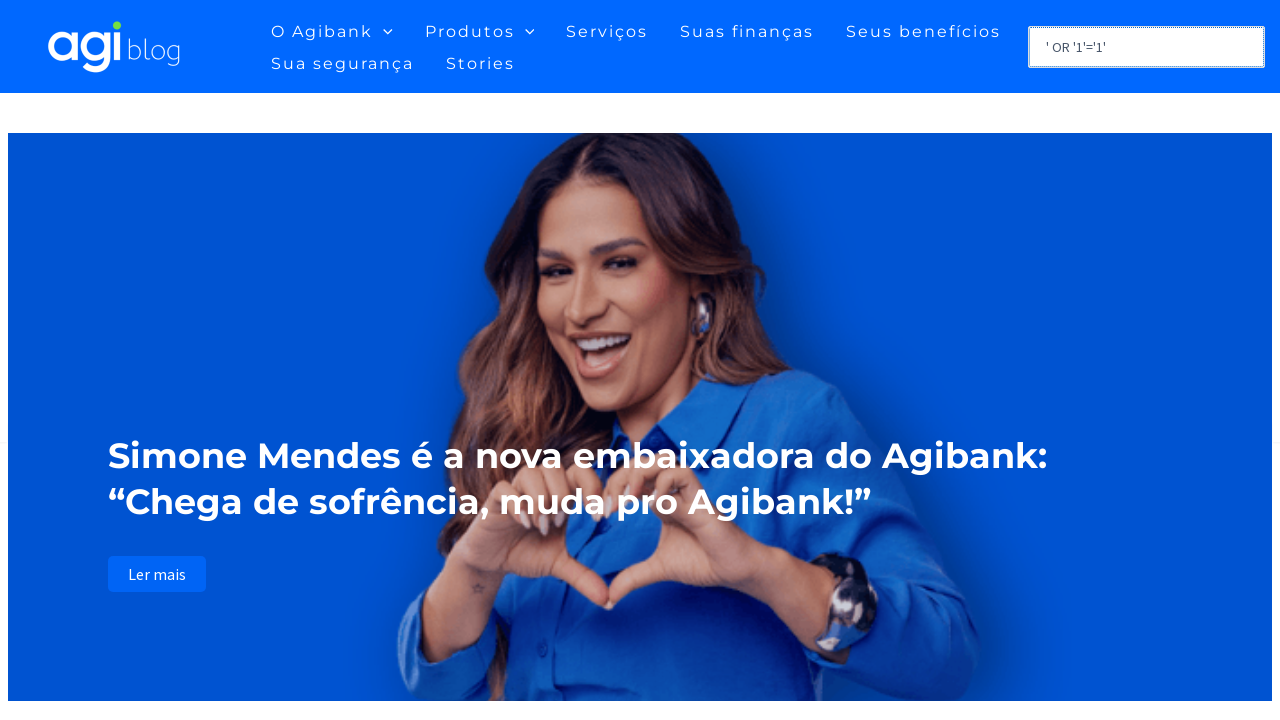

Pressed Enter to submit search form with SQL injection payload on xpath=//*[@id='search-field']
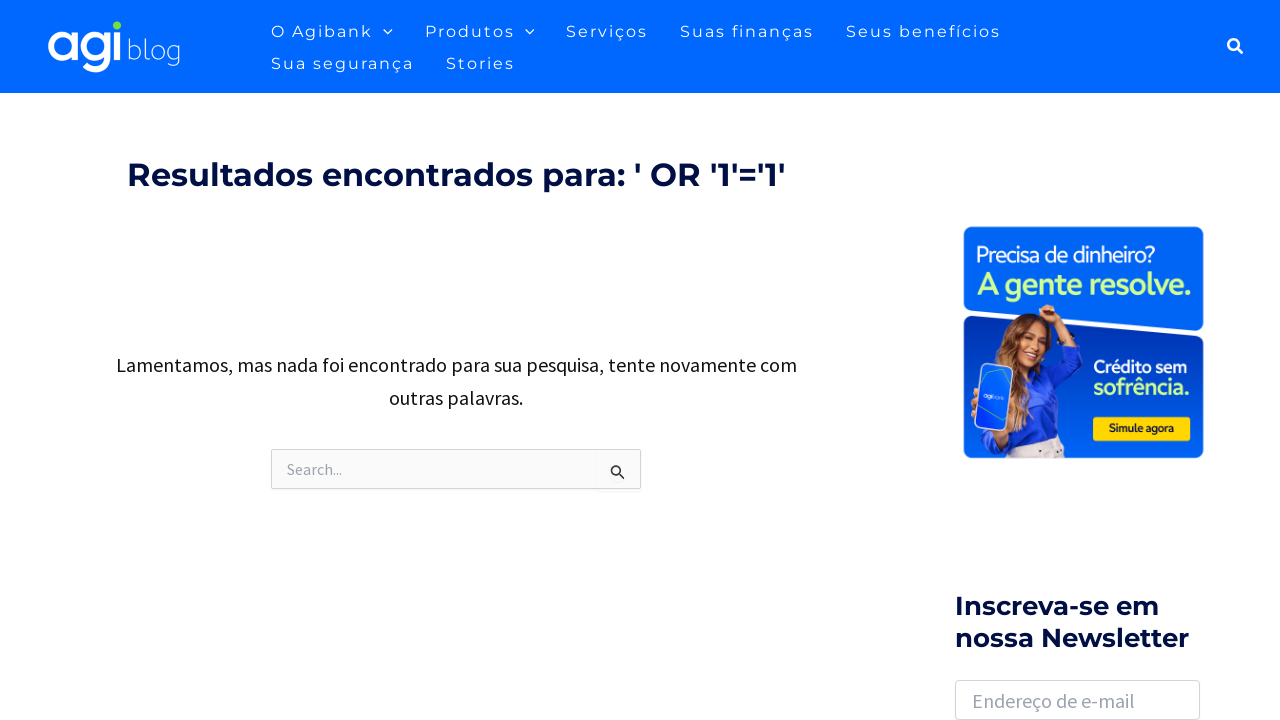

Search results page loaded successfully
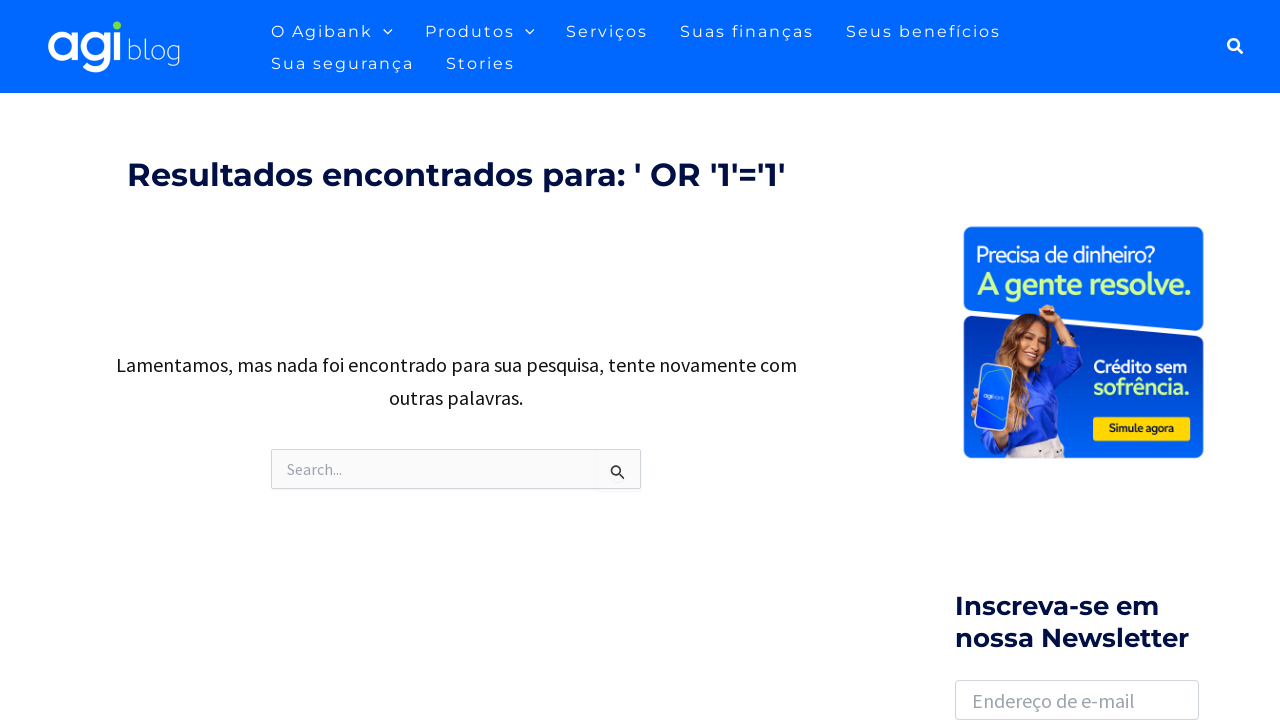

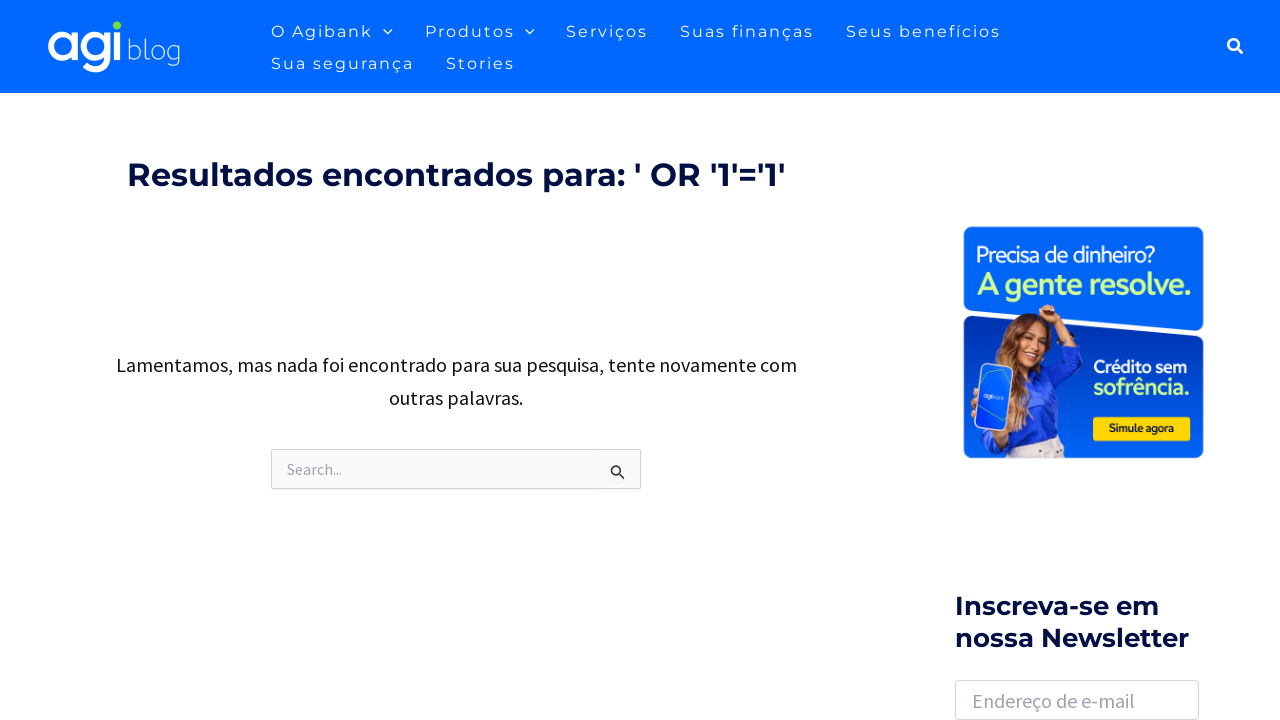